Tests a Selenium practice form by filling out personal information including first name, last name, gender, years of experience, date, profession, automation tool preference, and continent selection.

Starting URL: https://www.techlistic.com/p/selenium-practice-form.html

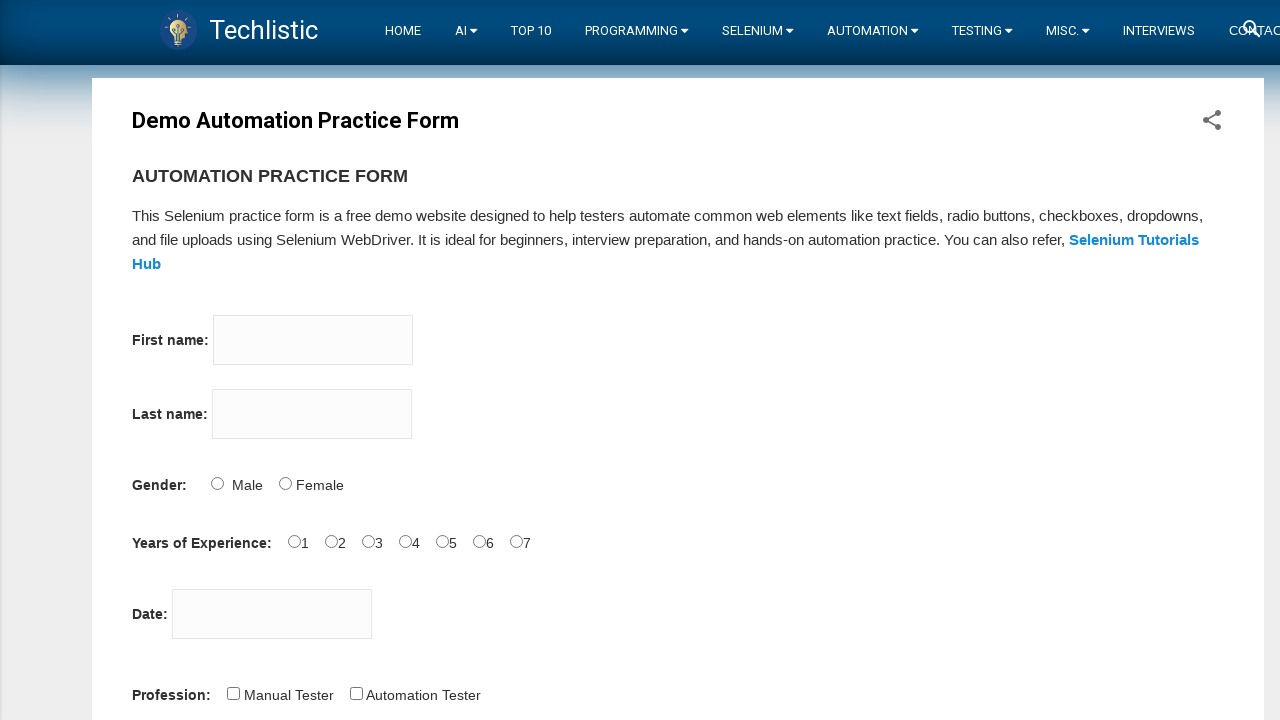

Filled first name field with 'Samir' on input[name='firstname']
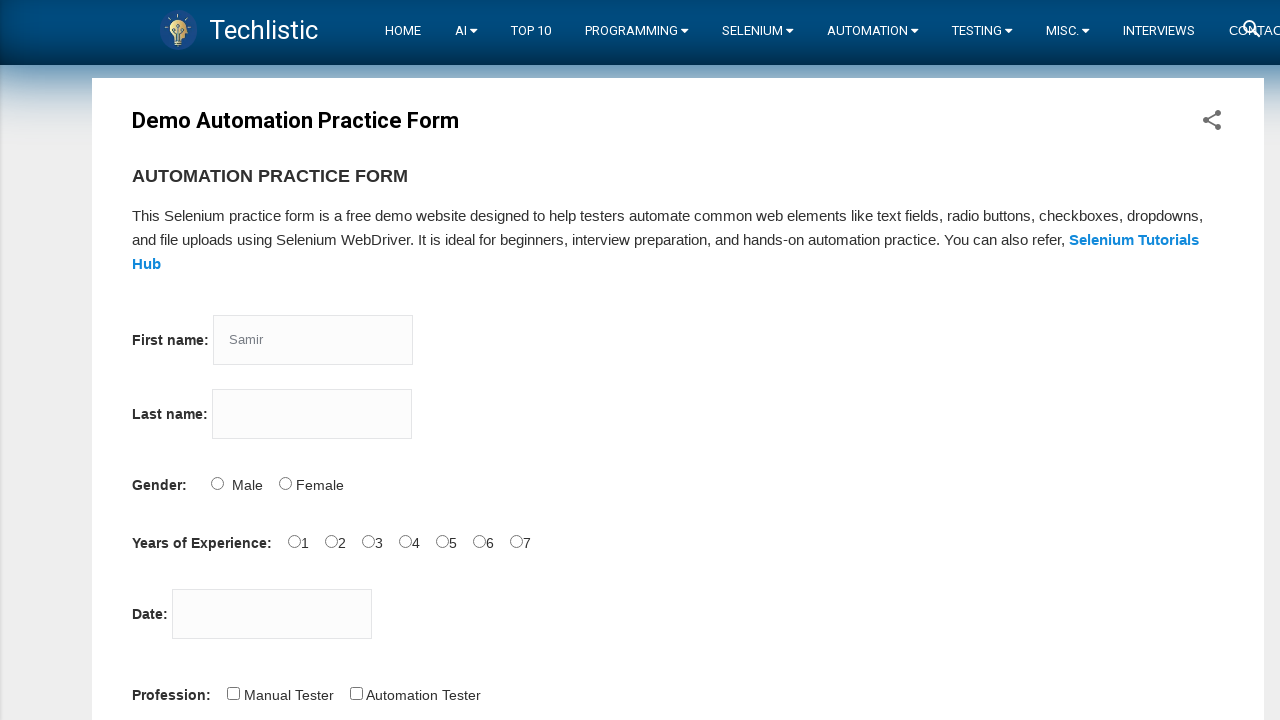

Filled last name field with 'Patil' on input[name='lastname']
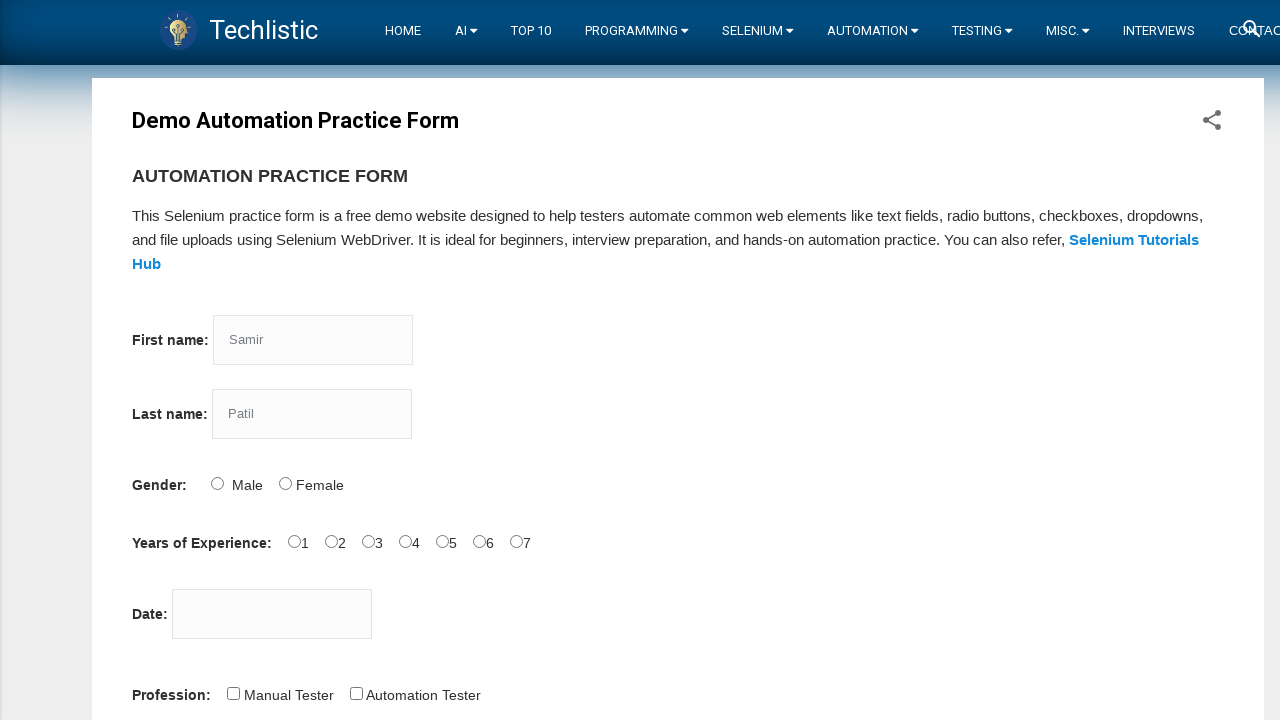

Selected Male gender option at (217, 483) on #sex-0
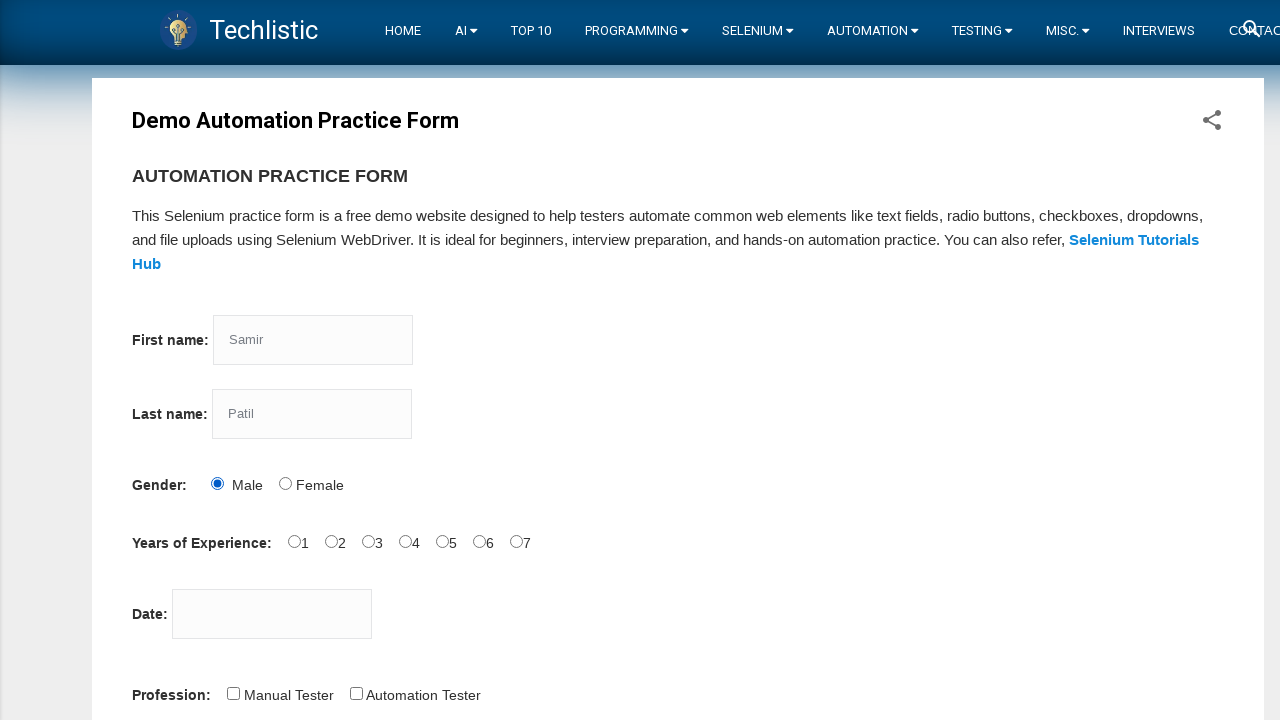

Scrolled down 700 pixels to view more form fields
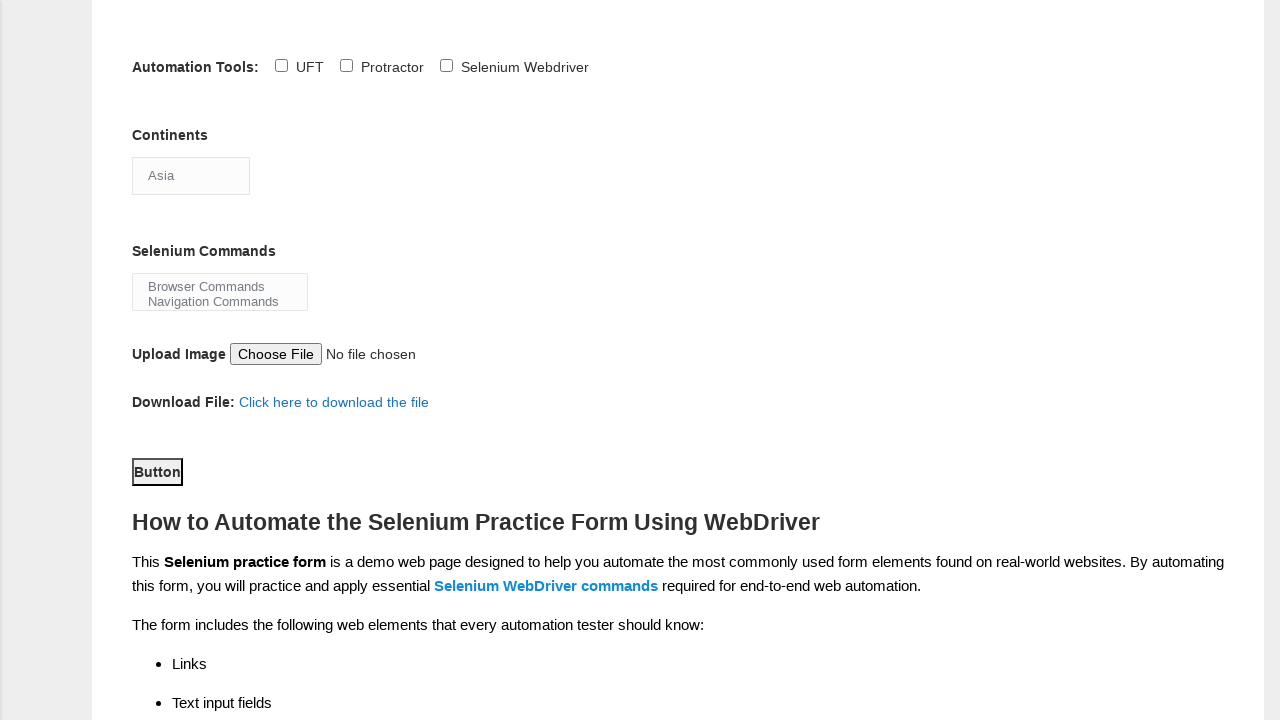

Selected years of experience option (3 years) at (368, 360) on #exp-2
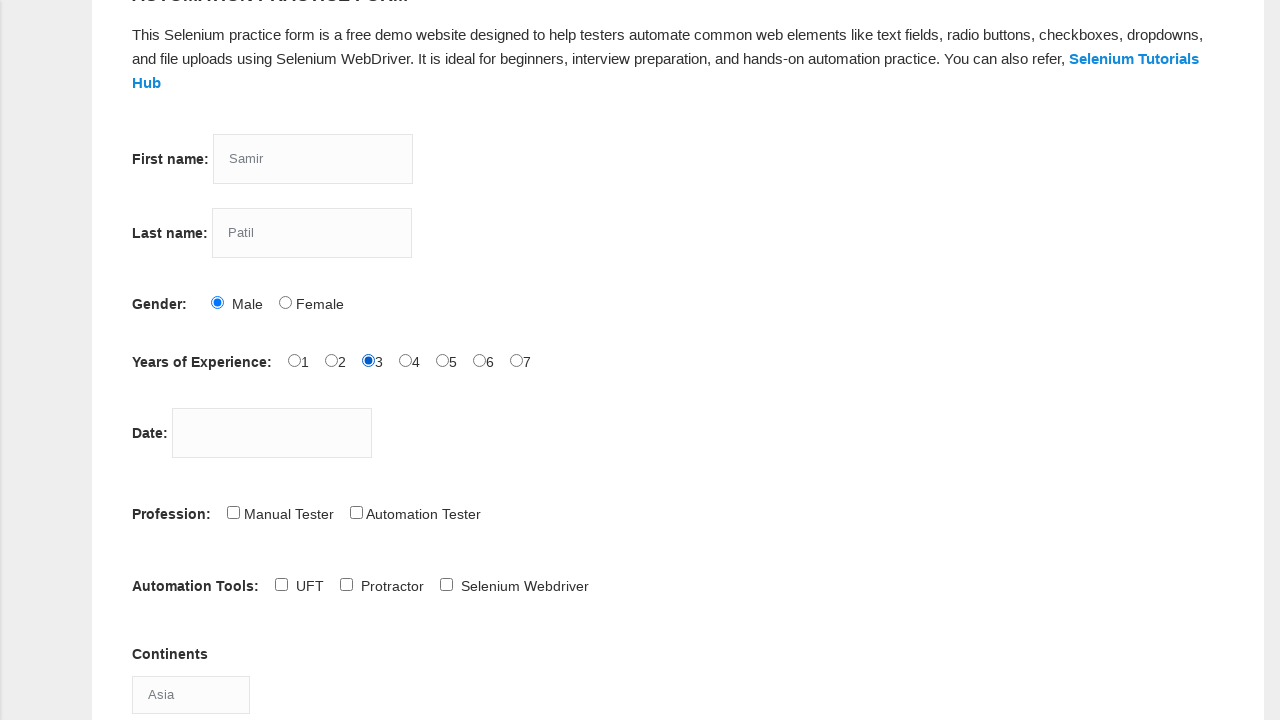

Filled date field with '18/05/1855' on #datepicker
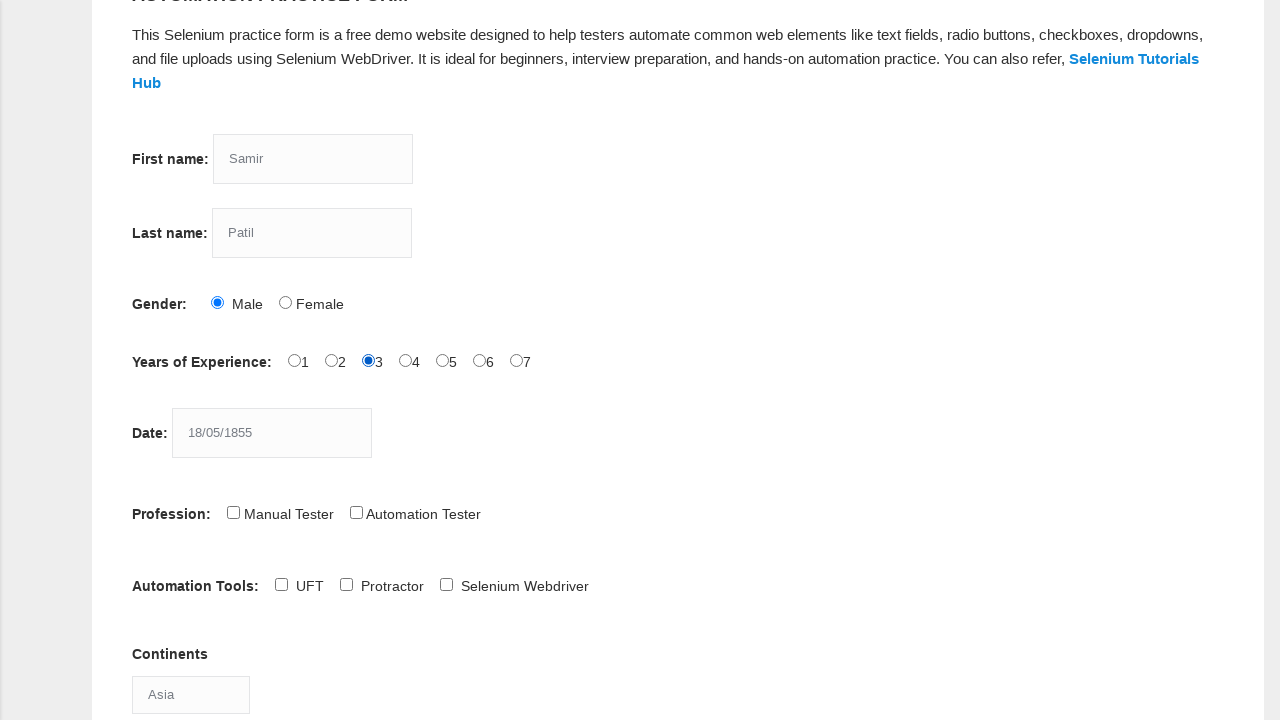

Selected profession as Automation Tester at (356, 512) on #profession-1
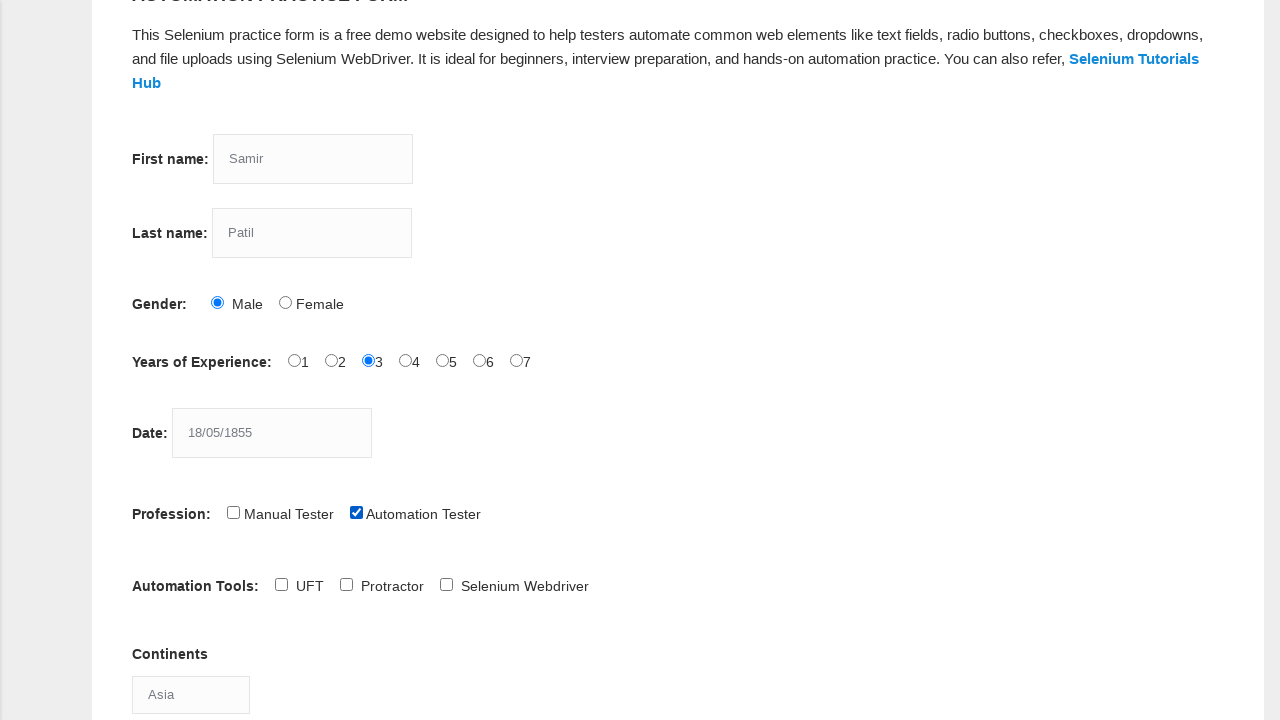

Selected automation tool as Selenium IDE at (446, 584) on #tool-2
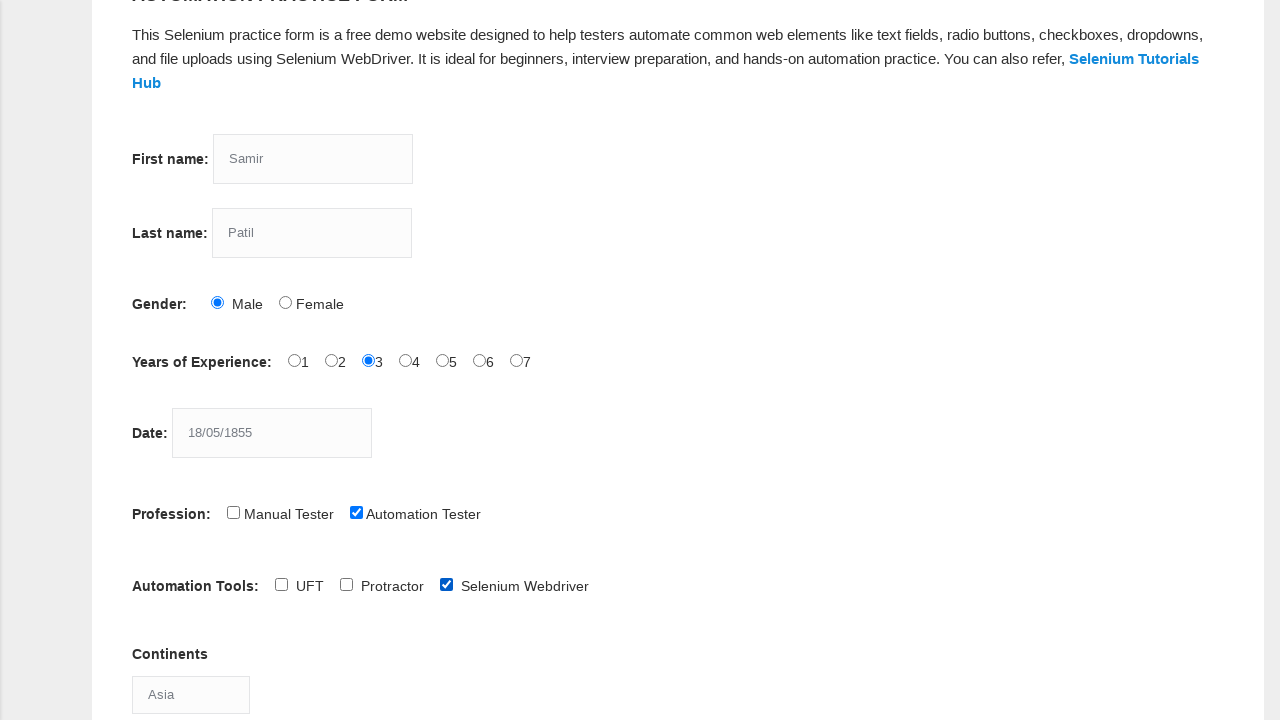

Selected Australia from continent dropdown on #continents
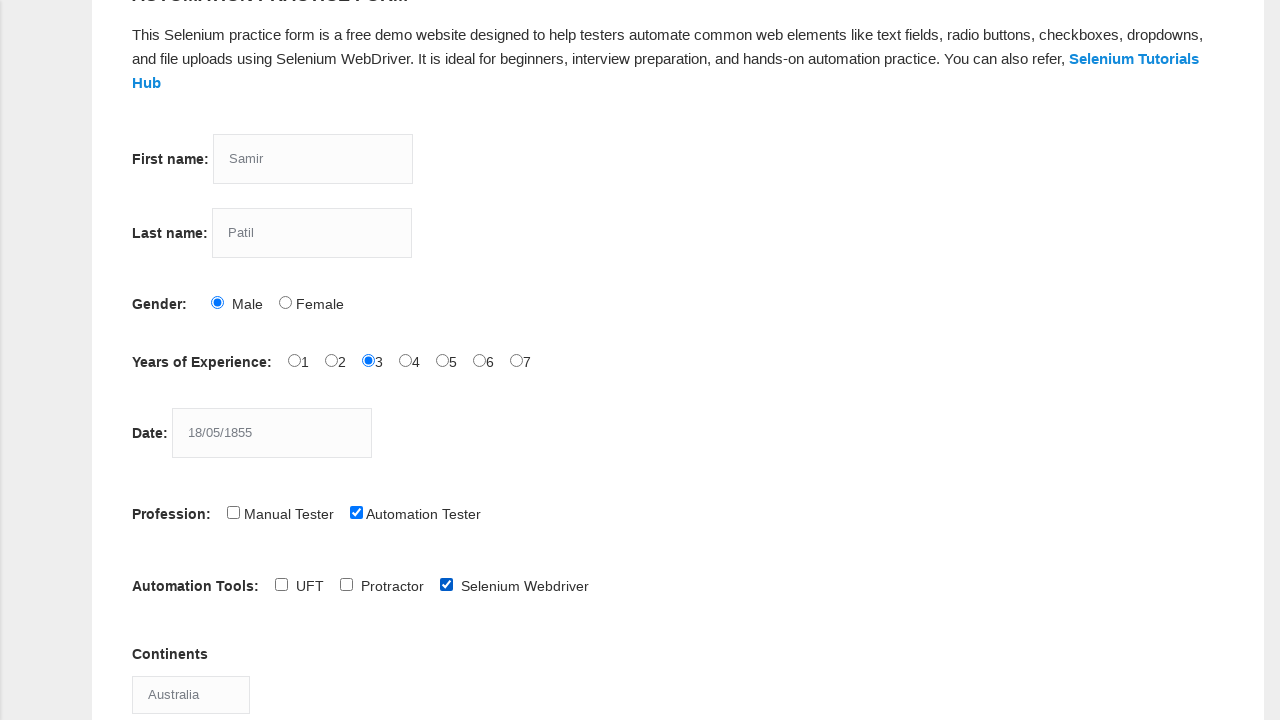

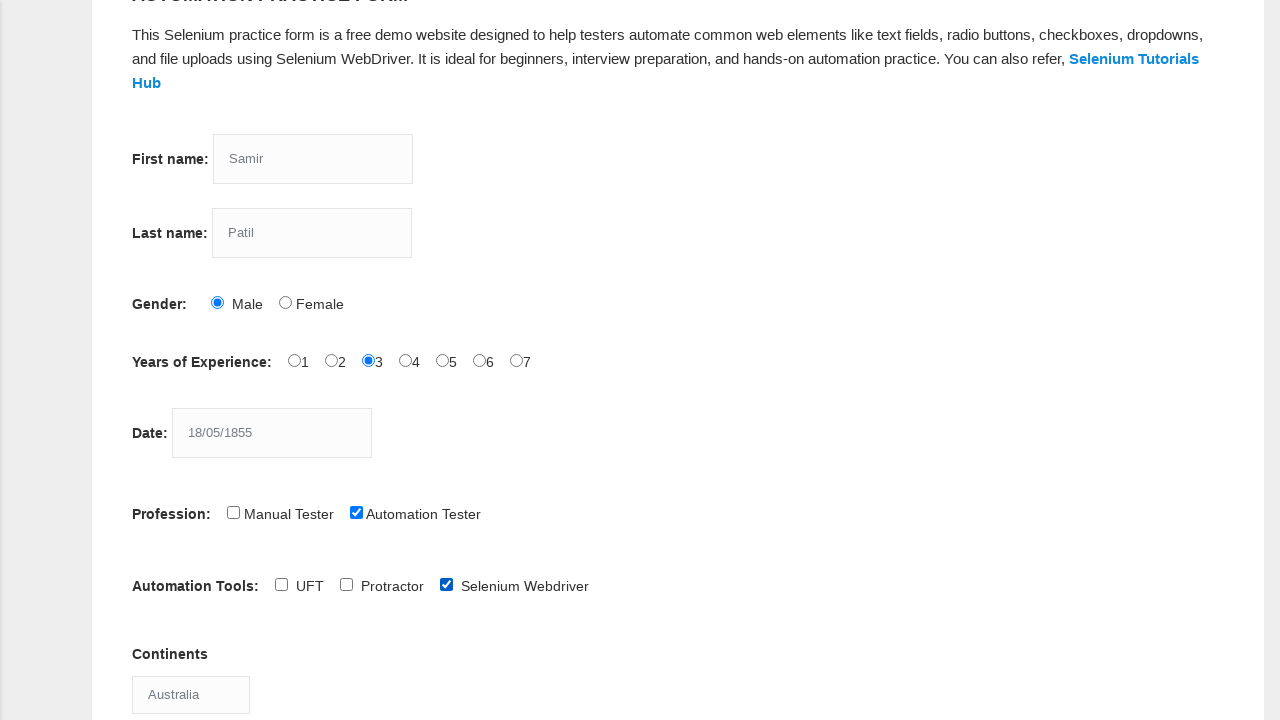